Tests a form submission flow by clicking a dynamically calculated link, then filling out a form with first name, last name, city, and country fields before submitting

Starting URL: http://suninjuly.github.io/find_link_text

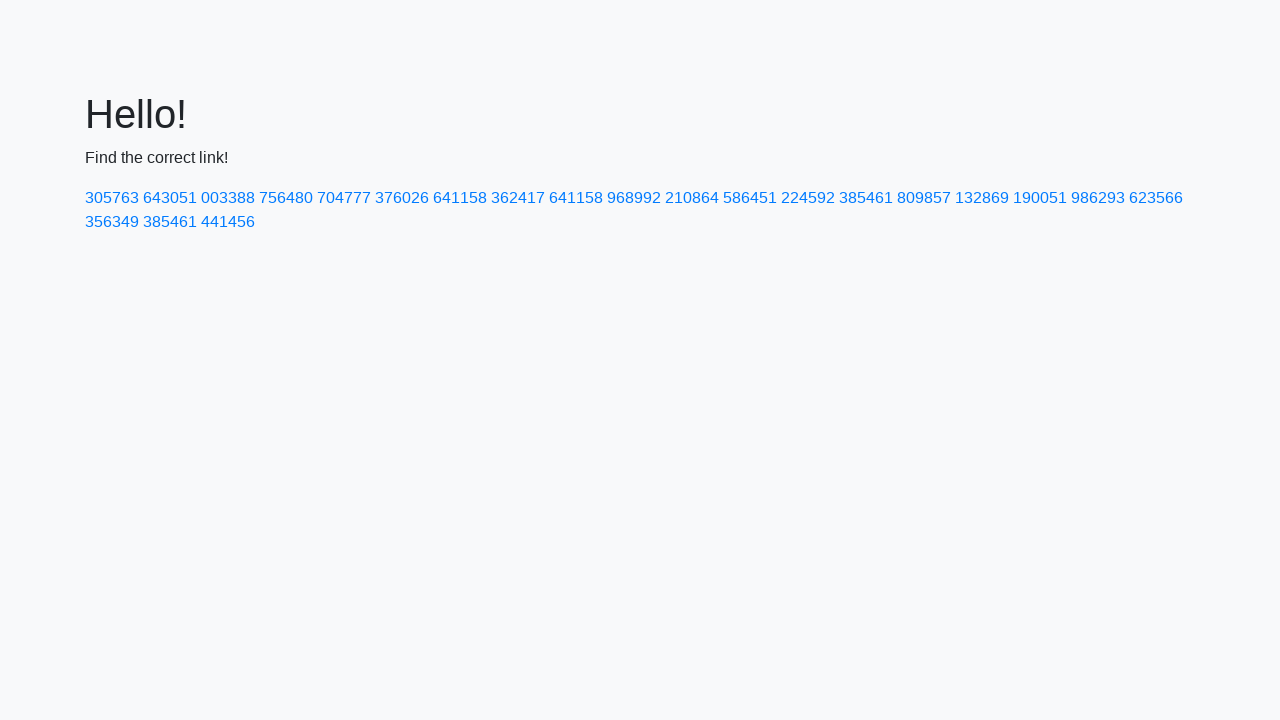

Clicked link with dynamically calculated text '224592' at (808, 198) on a:has-text('224592')
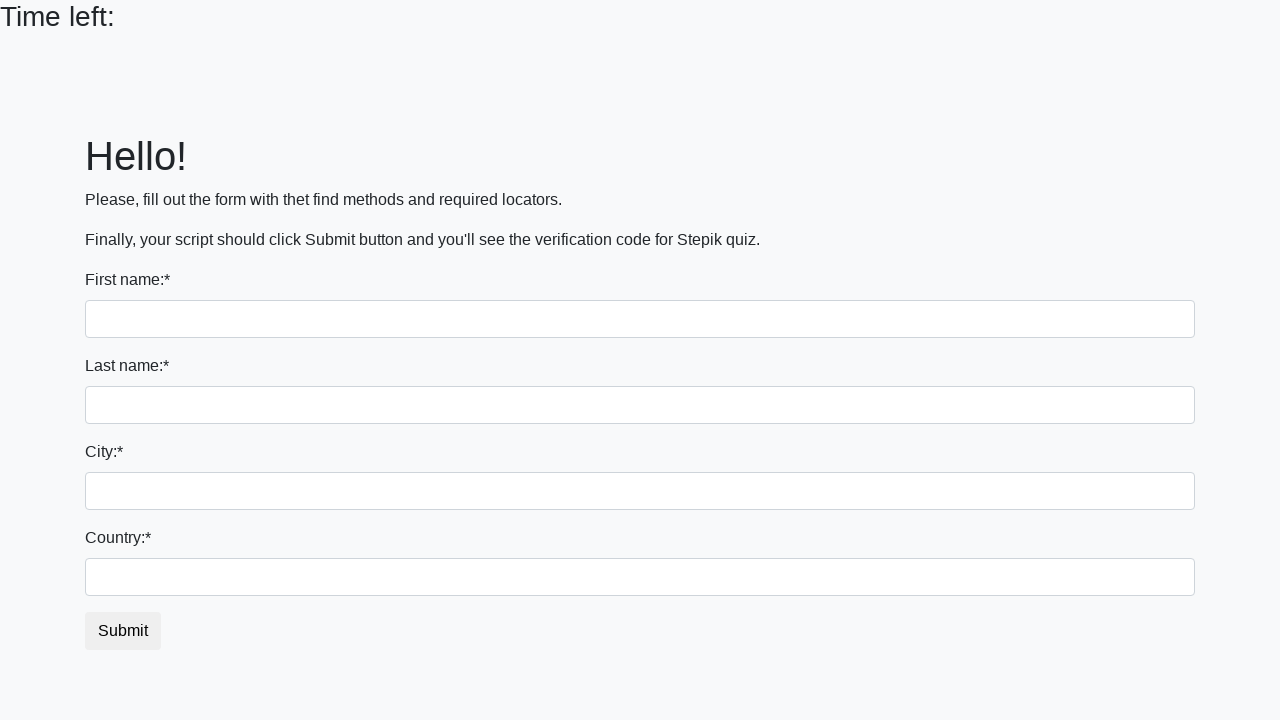

Filled first name field with 'Ivan' on input
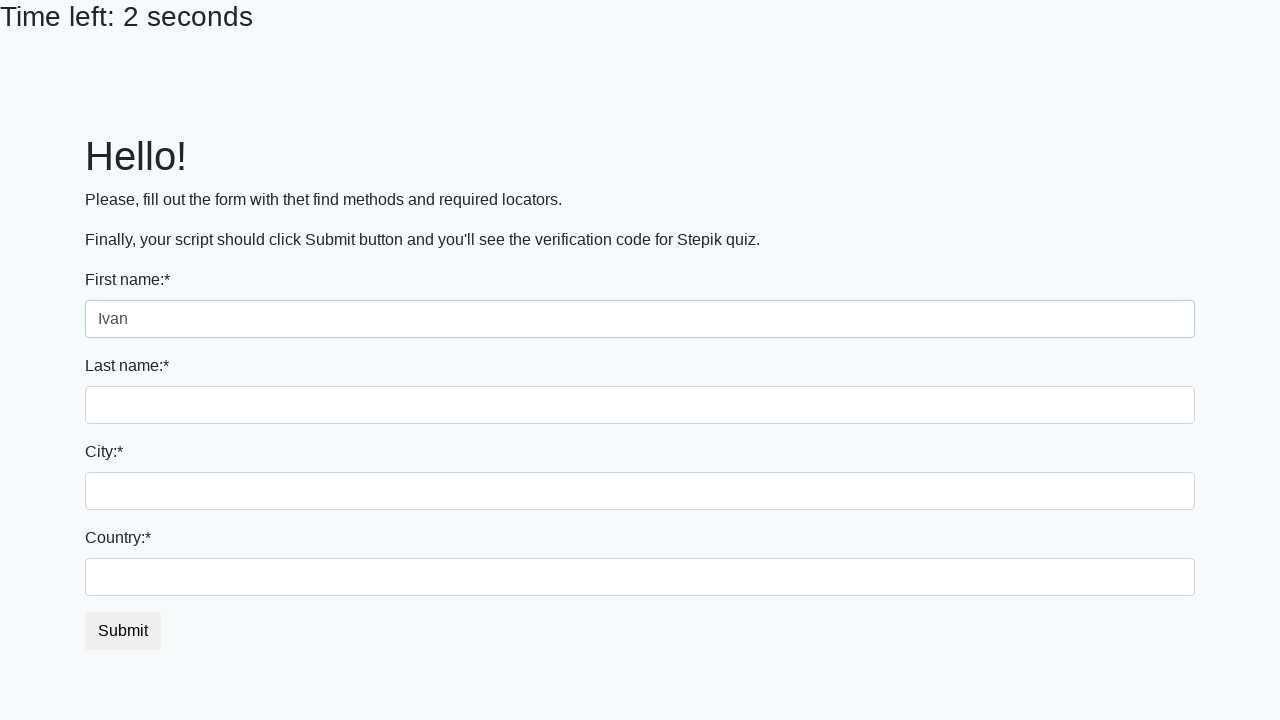

Filled last name field with 'Petrov' on input[name='last_name']
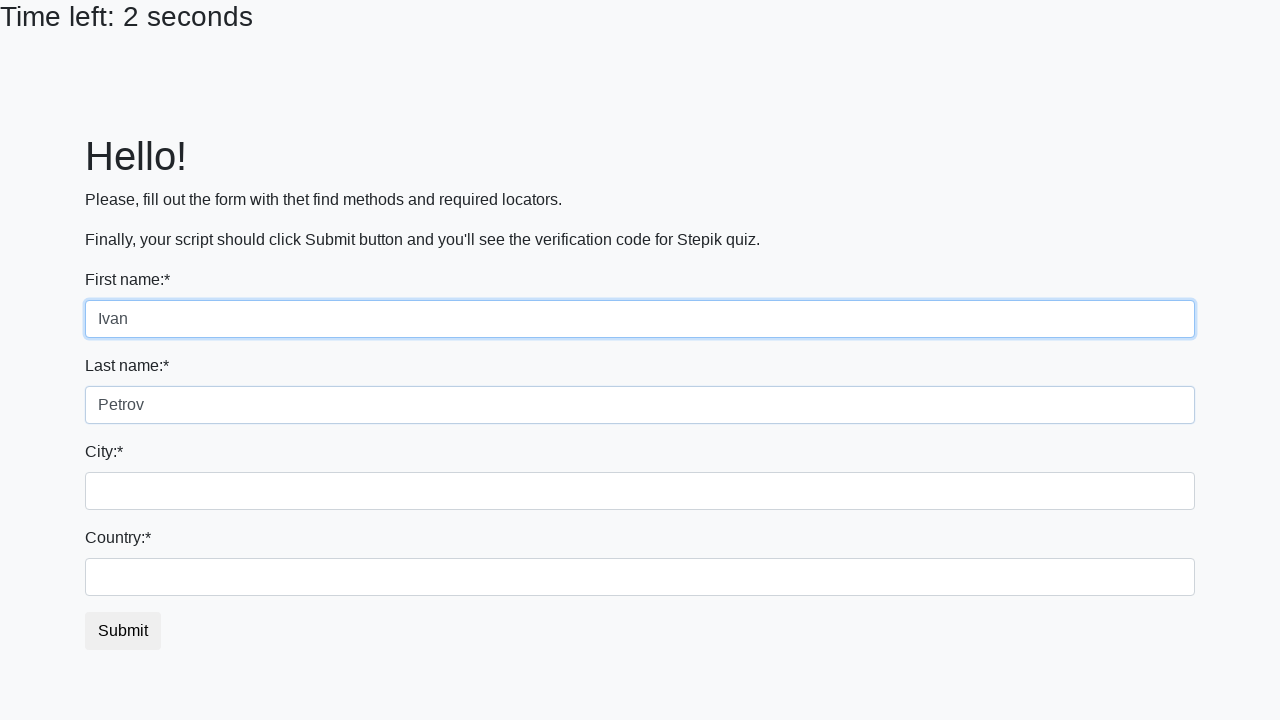

Filled city field with 'Smolensk' on .city
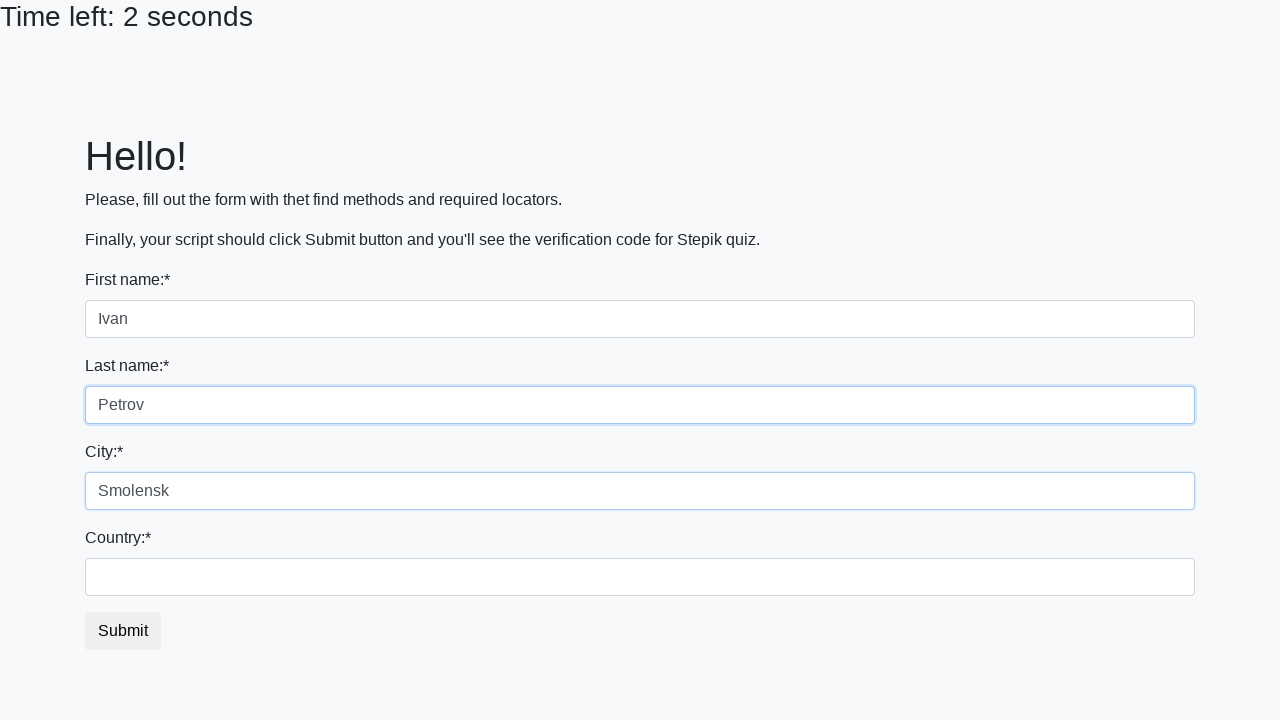

Filled country field with 'Russia' on #country
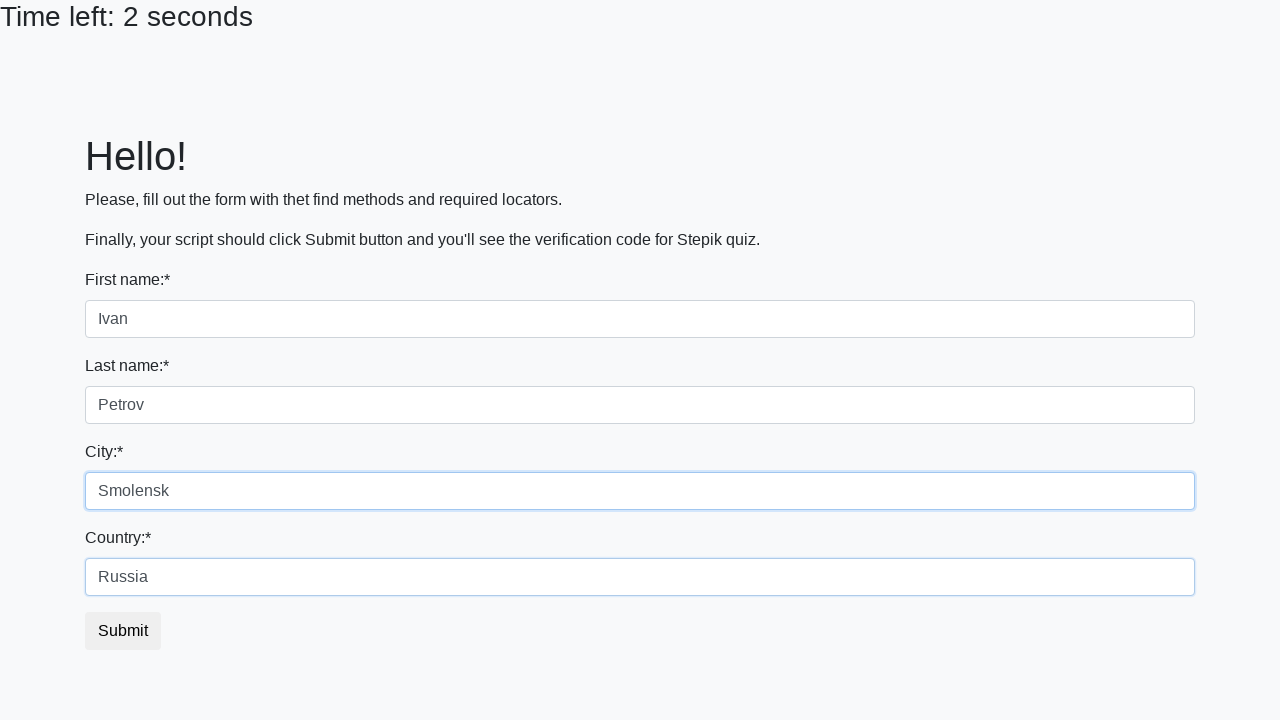

Clicked submit button to complete form submission at (123, 631) on button.btn
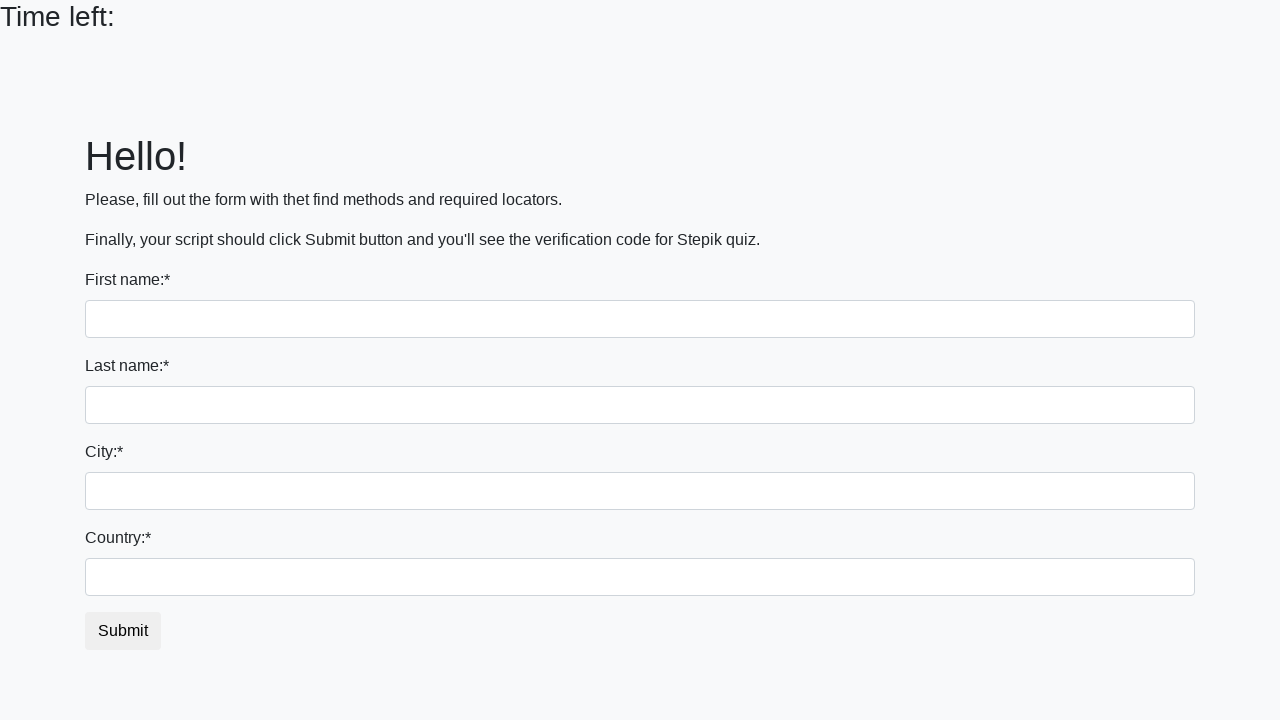

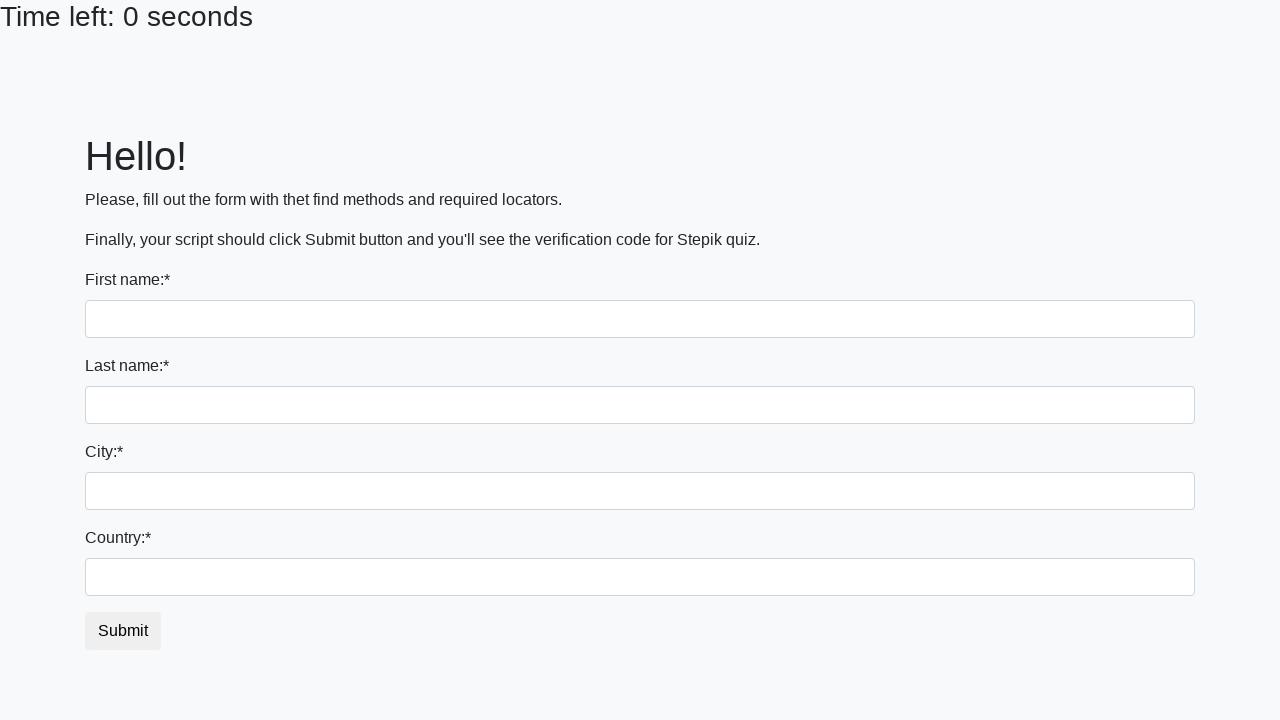